Tests a verification button click on a wait demonstration page and verifies that a success message appears

Starting URL: http://suninjuly.github.io/wait1.html

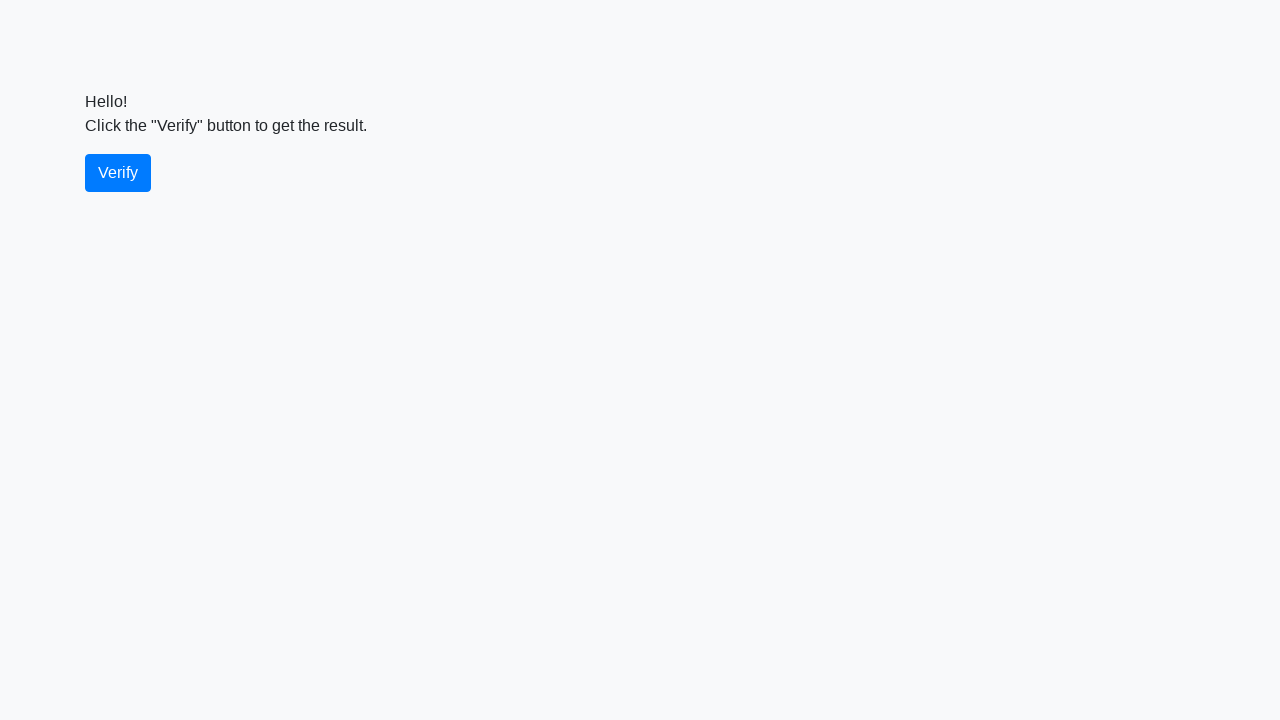

Clicked the verify button at (118, 173) on #verify
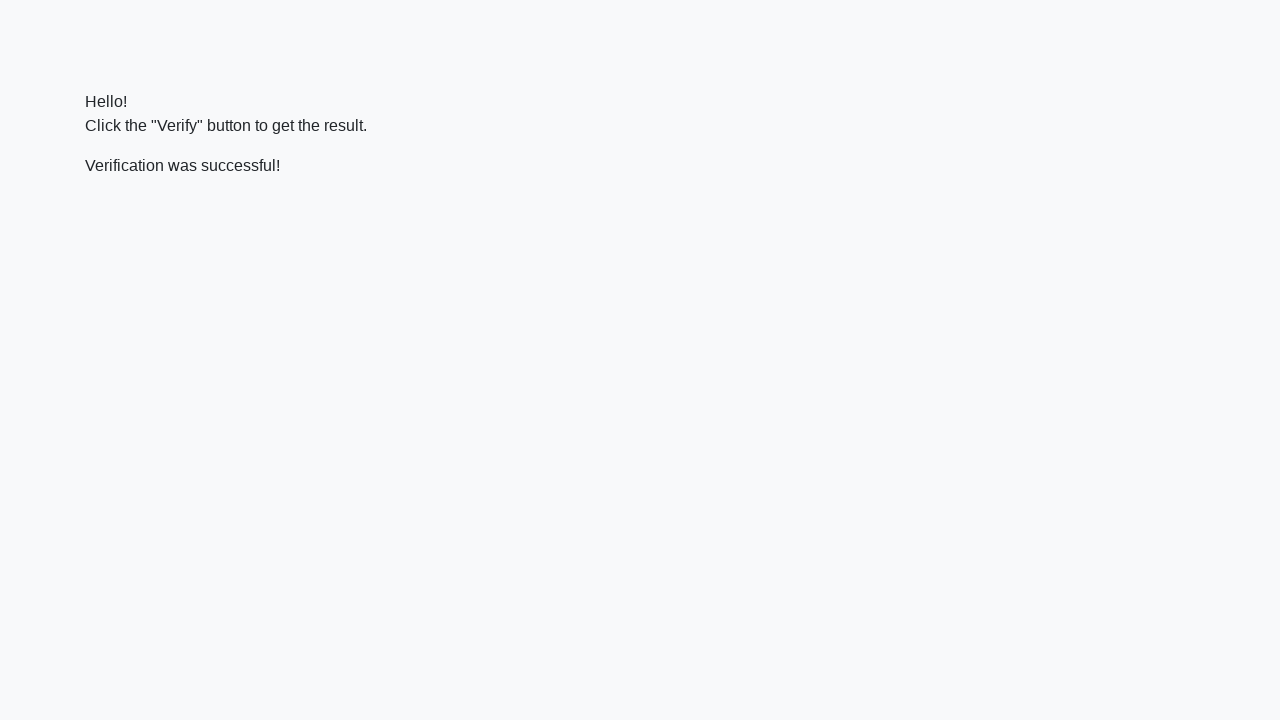

Success message appeared and is visible
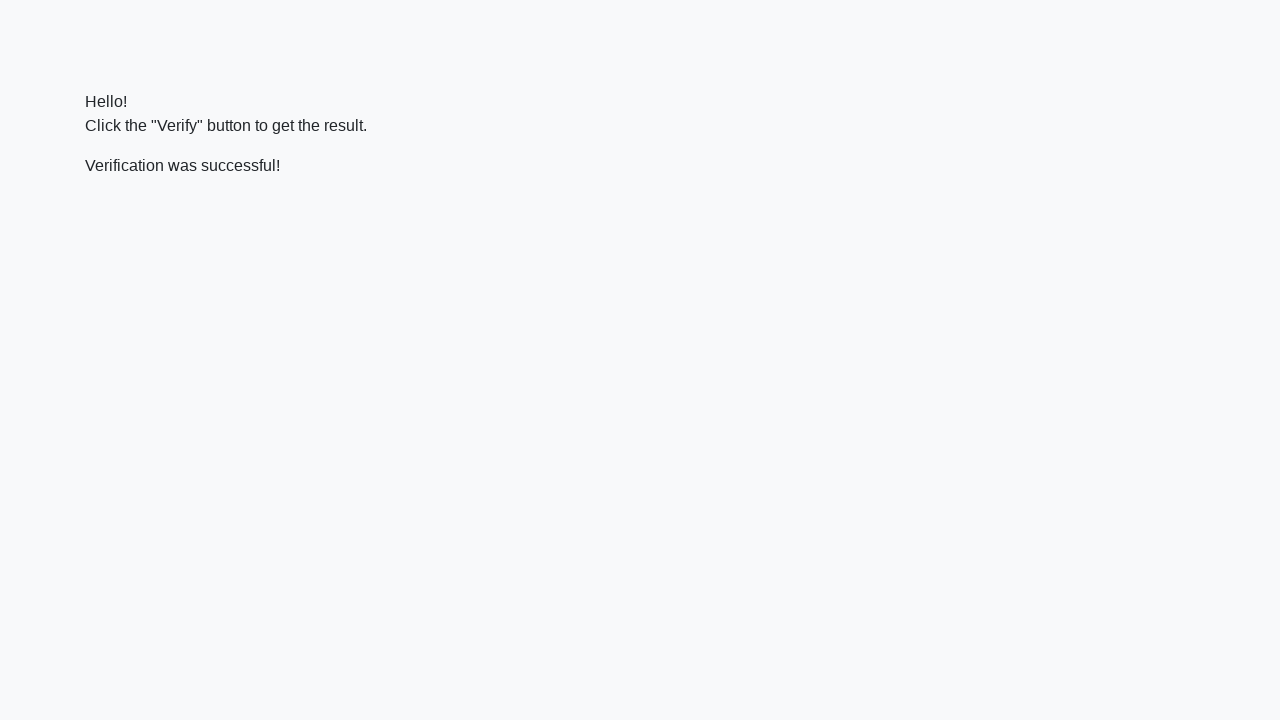

Verified that success message contains 'successful'
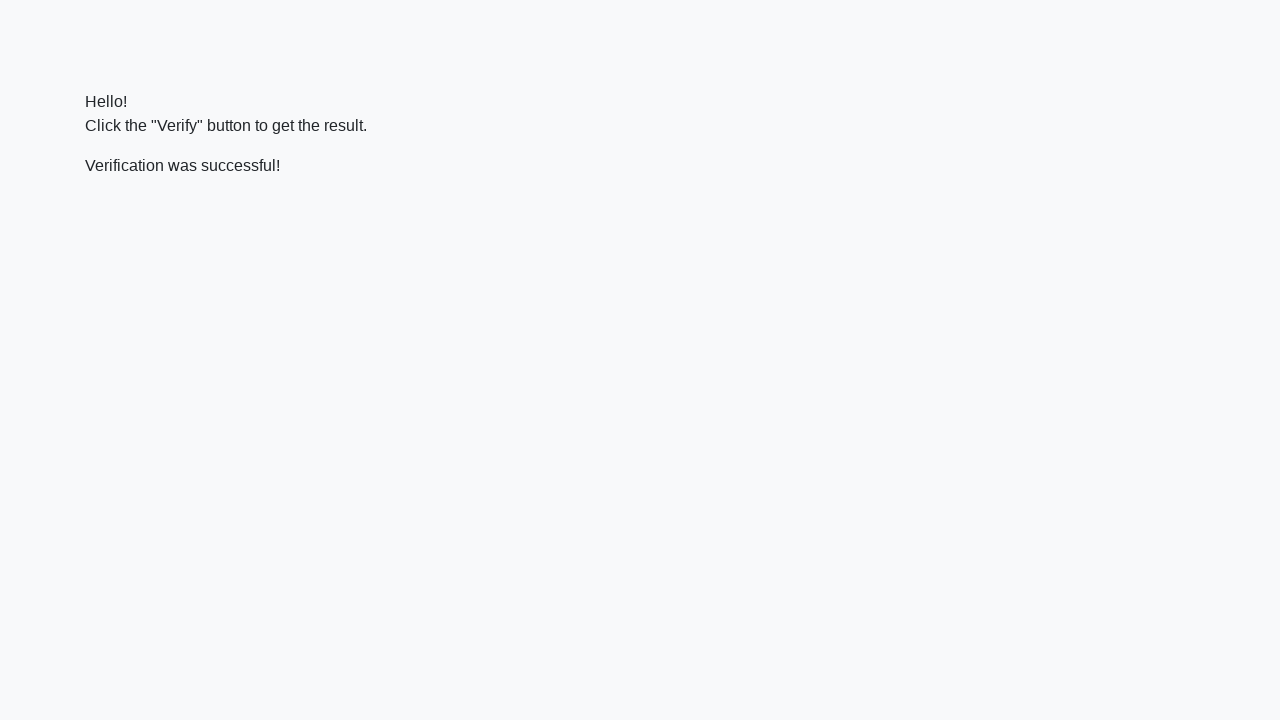

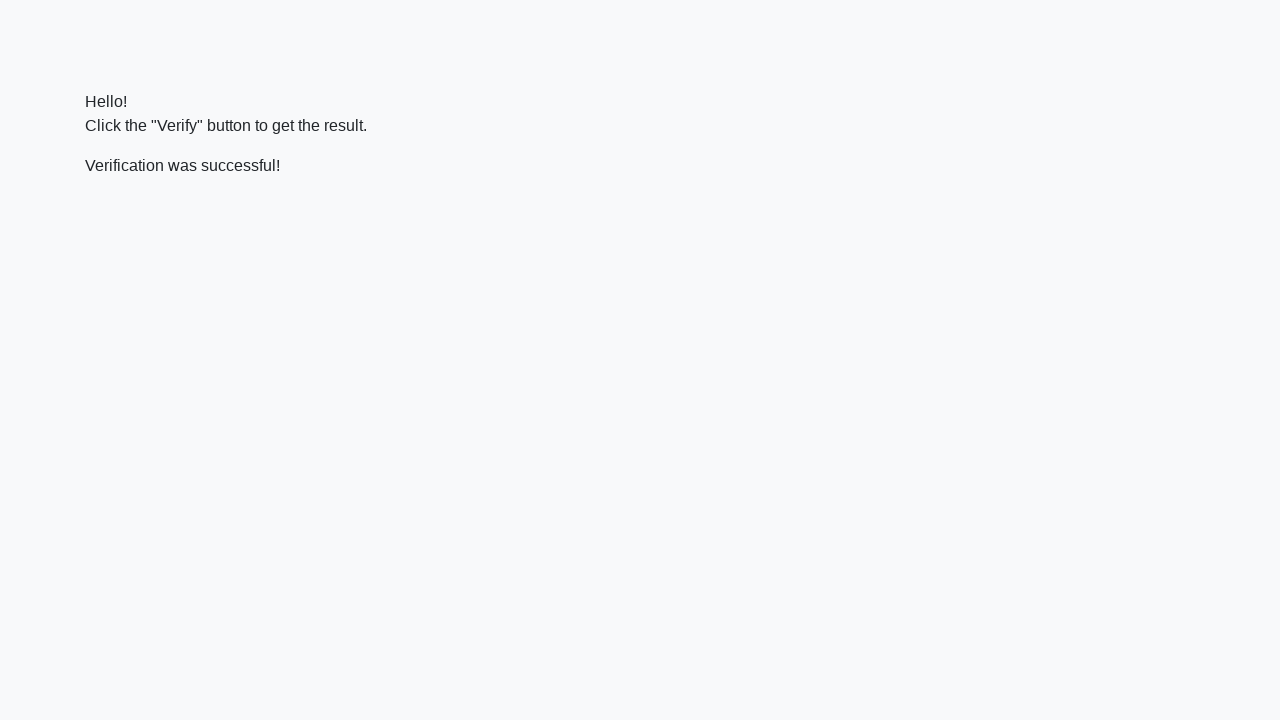